Tests infinite scroll functionality by scrolling to the footer and verifying that new content loads dynamically

Starting URL: https://bonigarcia.dev/selenium-webdriver-java/infinite-scroll.html

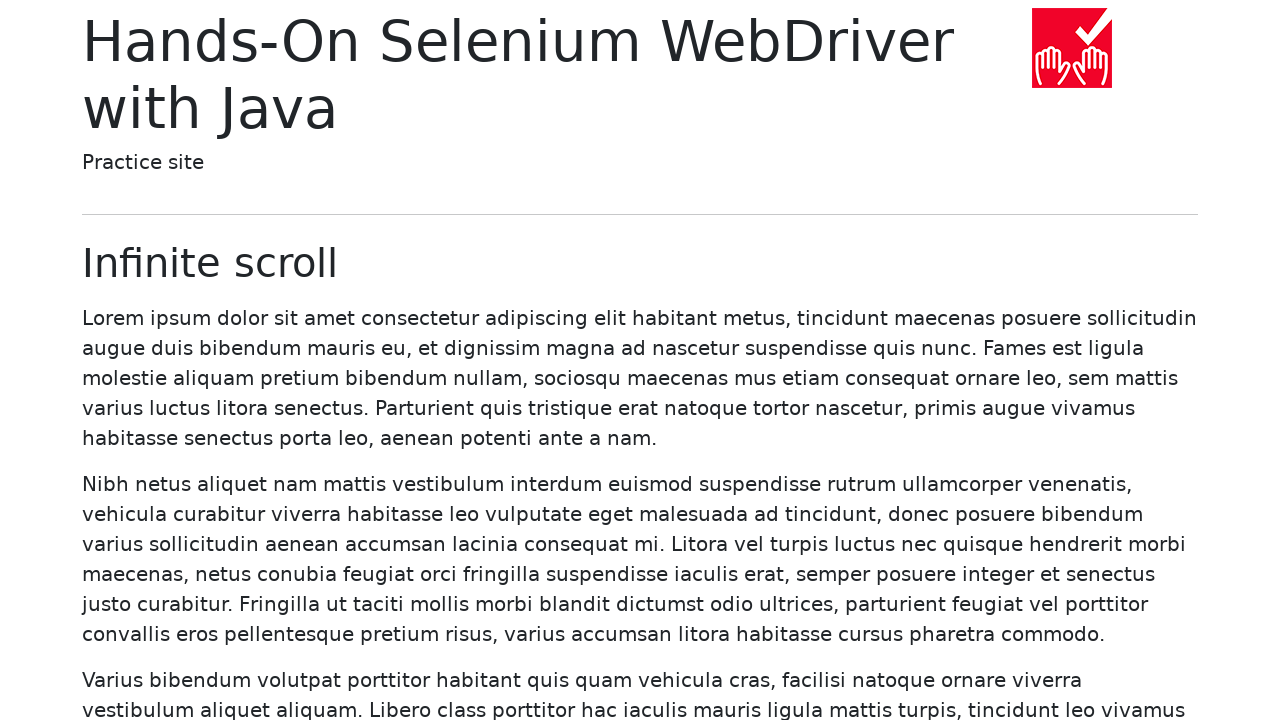

Retrieved initial paragraph count from the page
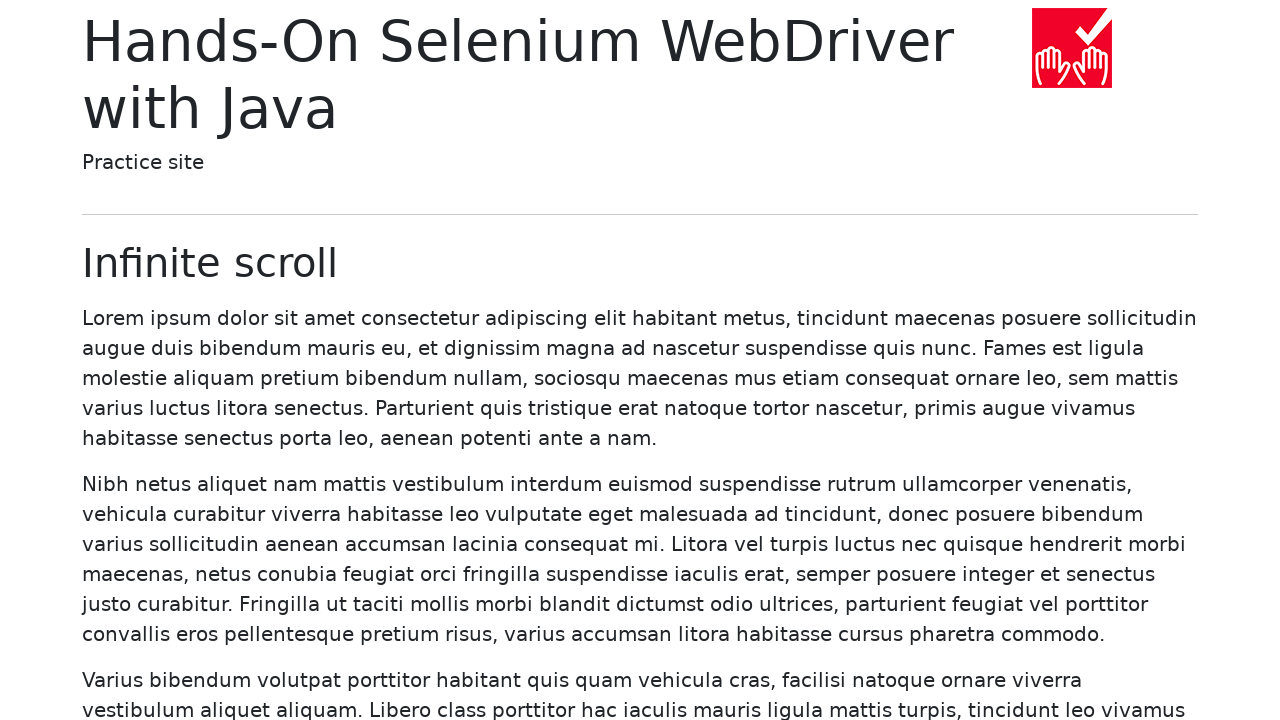

Located footer element
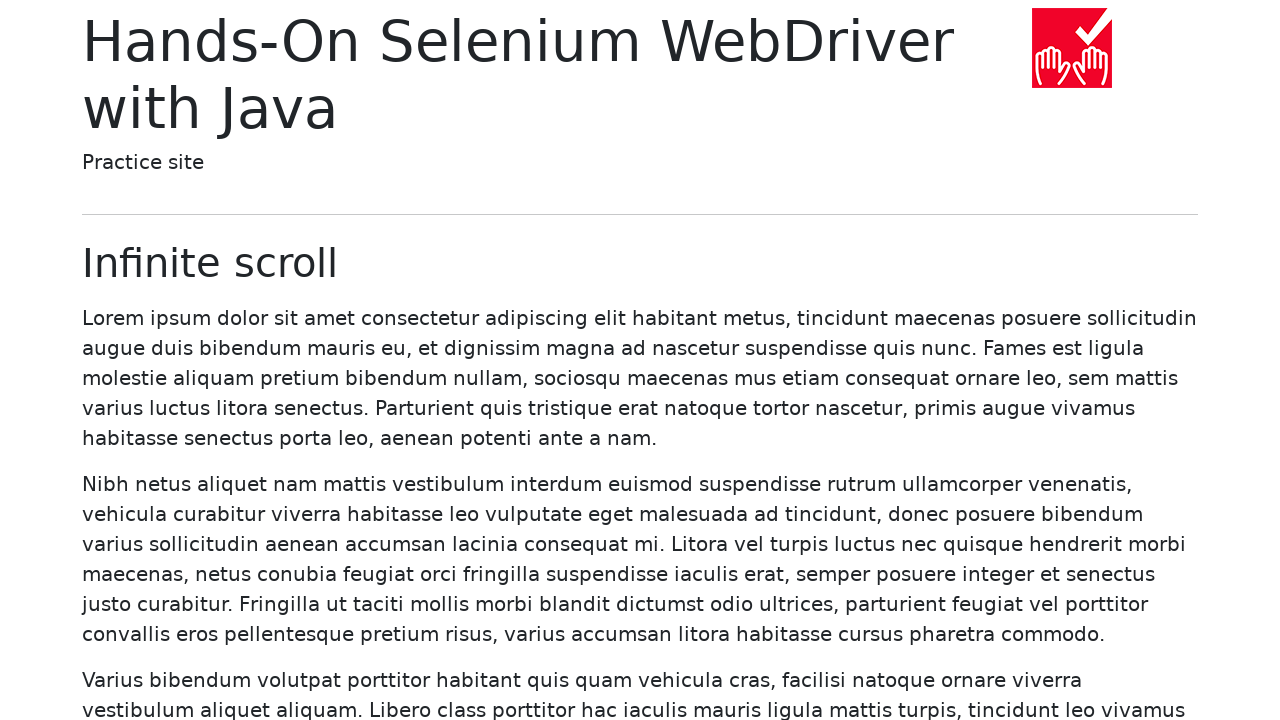

Scrolled to footer to trigger infinite scroll loading
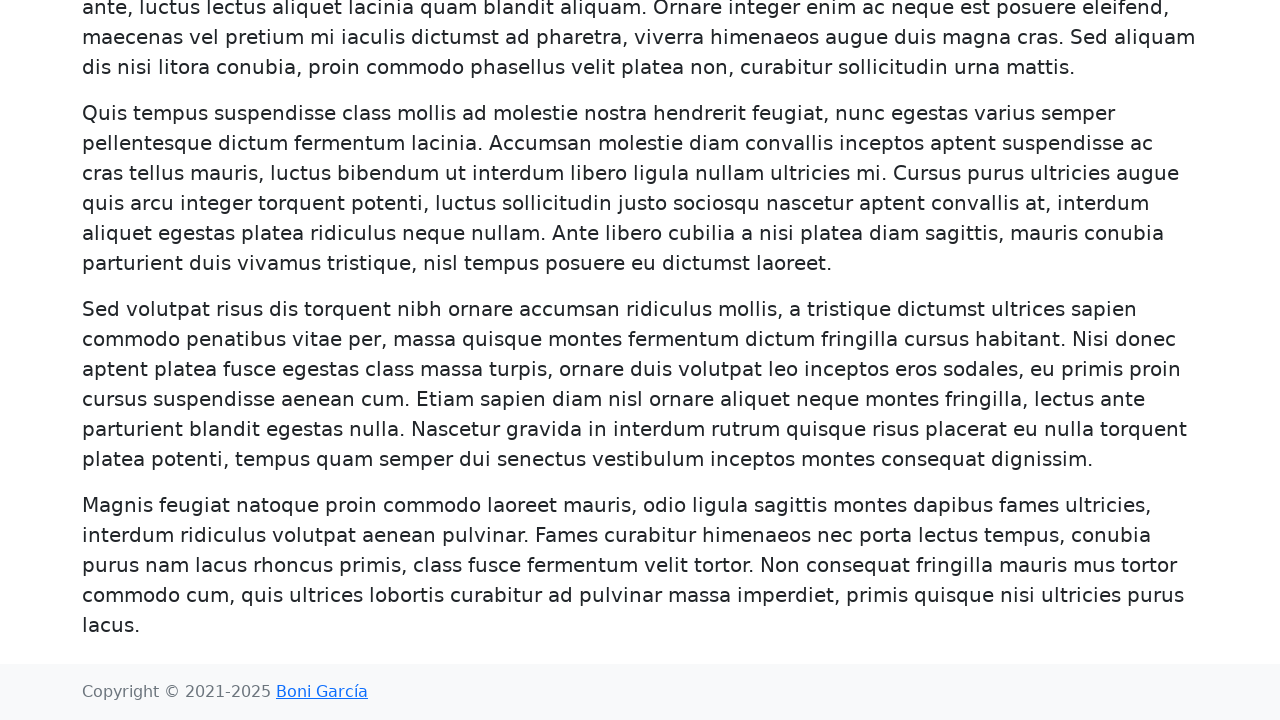

Verified that new paragraphs loaded dynamically after scrolling
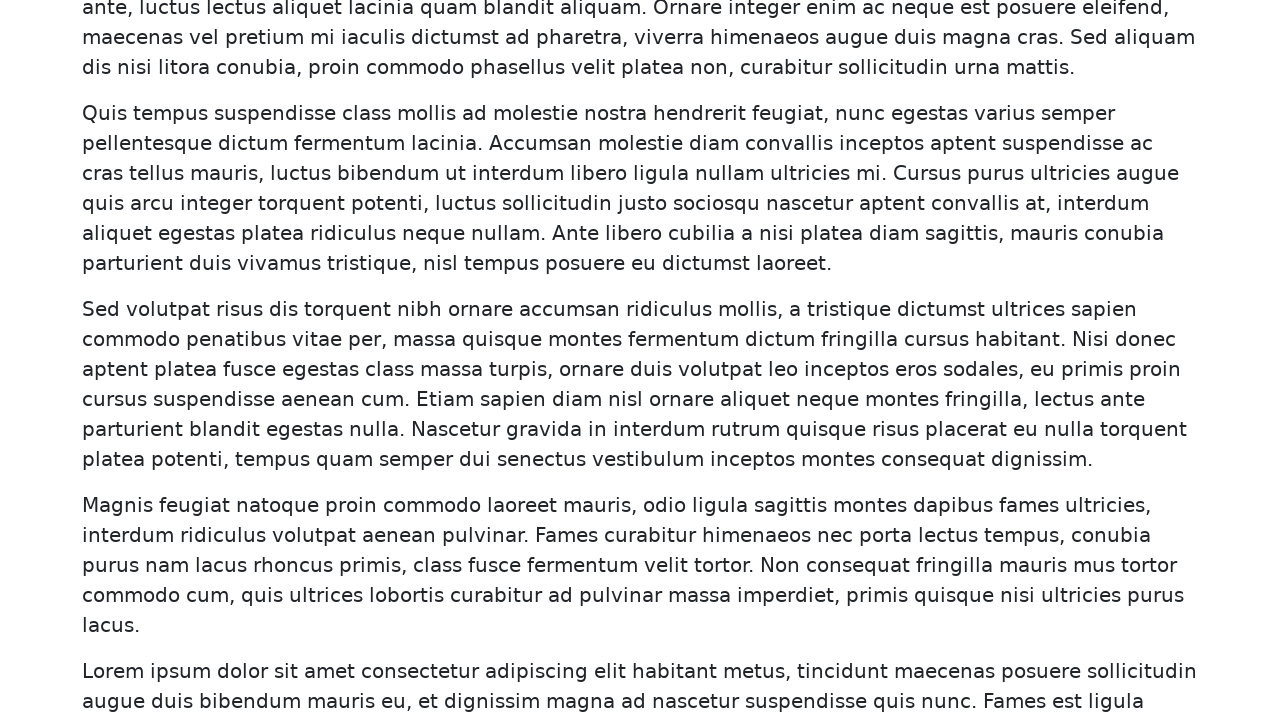

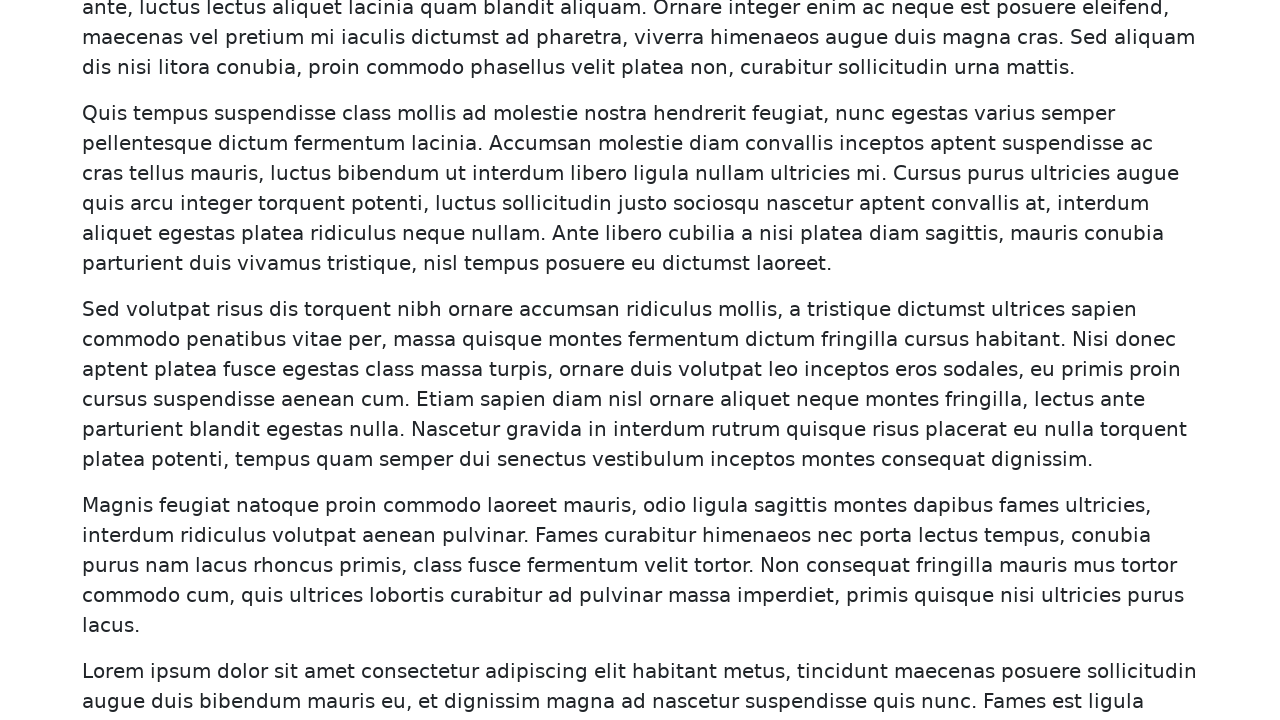